Tests the practice form on DemoQA by filling out personal information including name, email, gender, mobile number, date of birth, subjects, and address fields.

Starting URL: https://demoqa.com/automation-practice-form

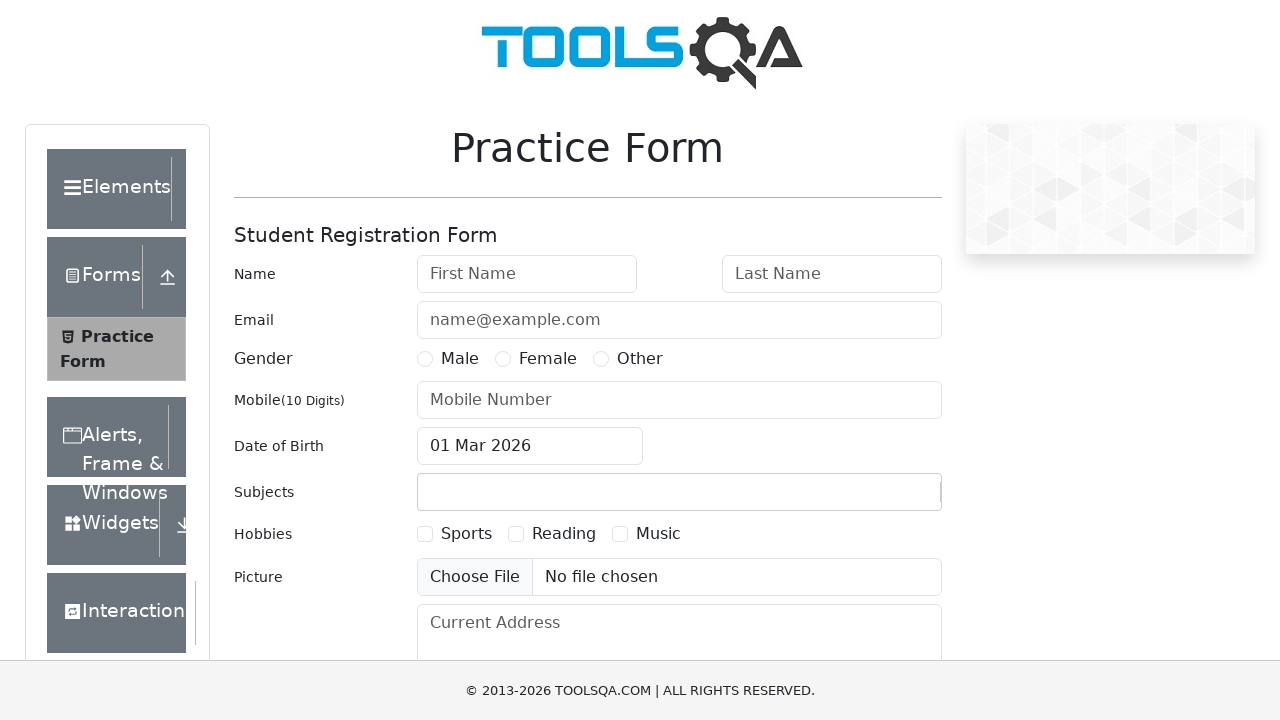

Filled first name field with 'Michael' on #firstName
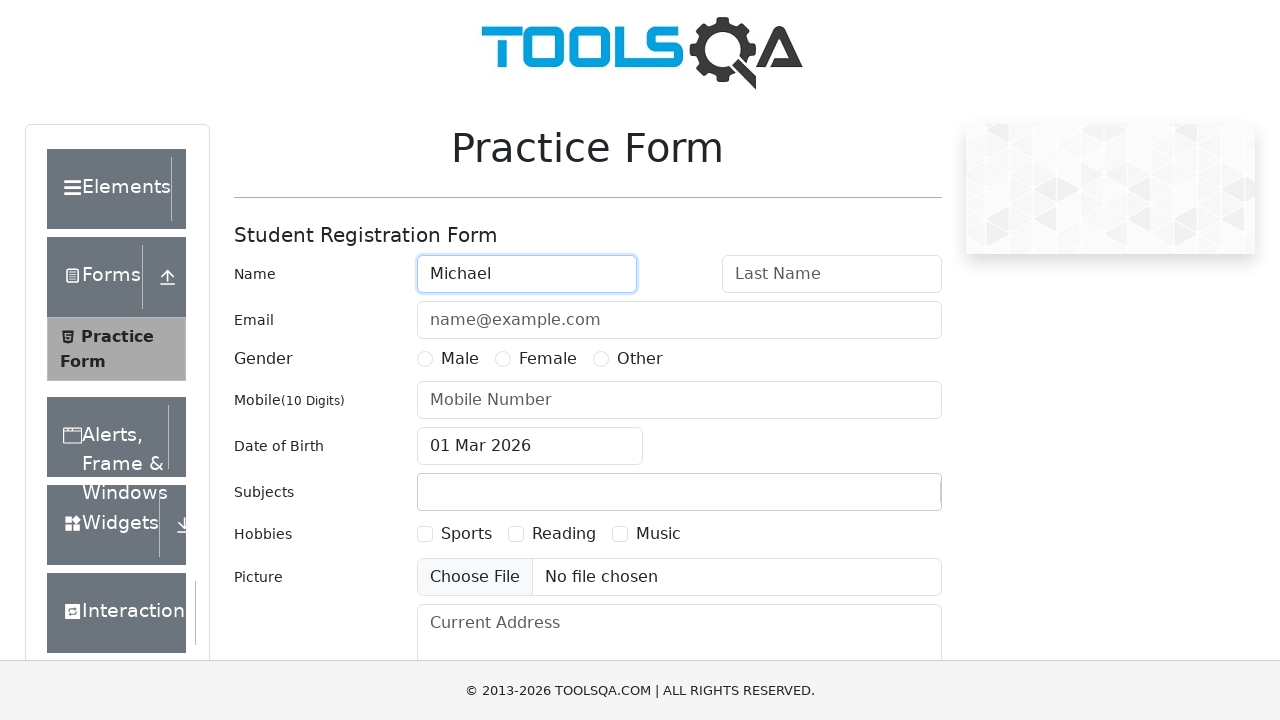

Filled last name field with 'Thompson' on #lastName
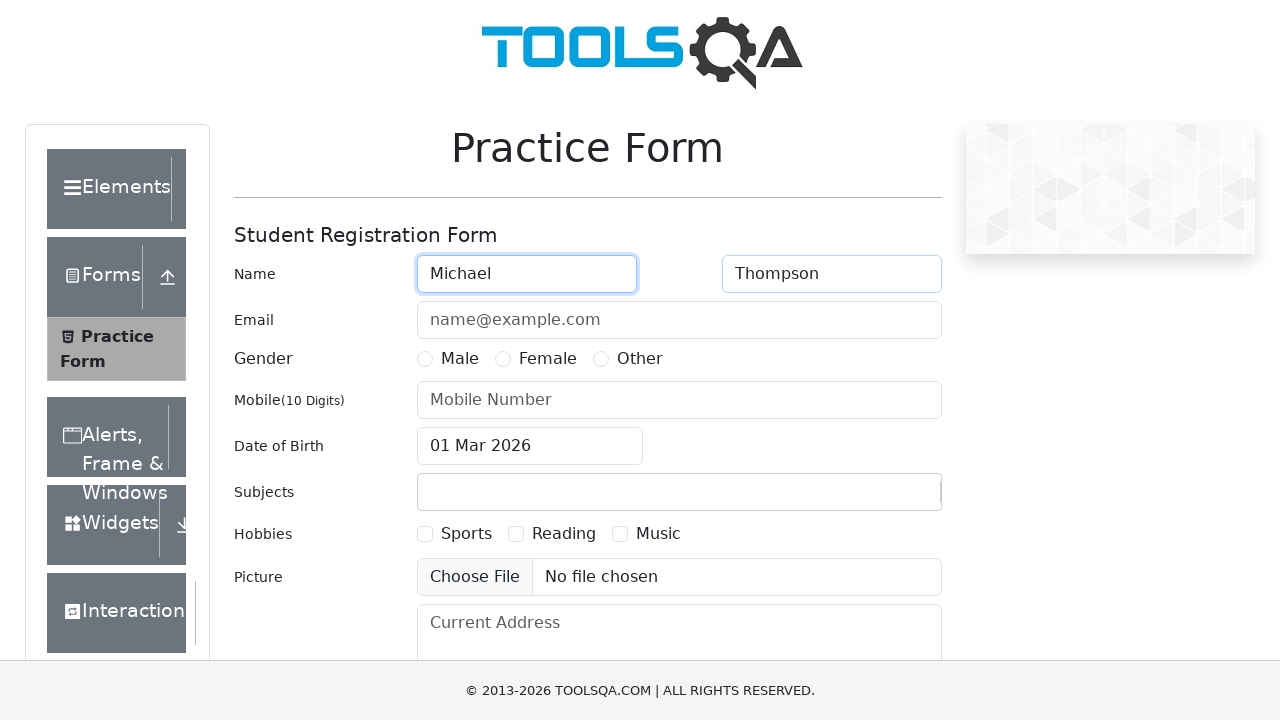

Filled email field with 'michael.thompson@testmail.com' on #userEmail
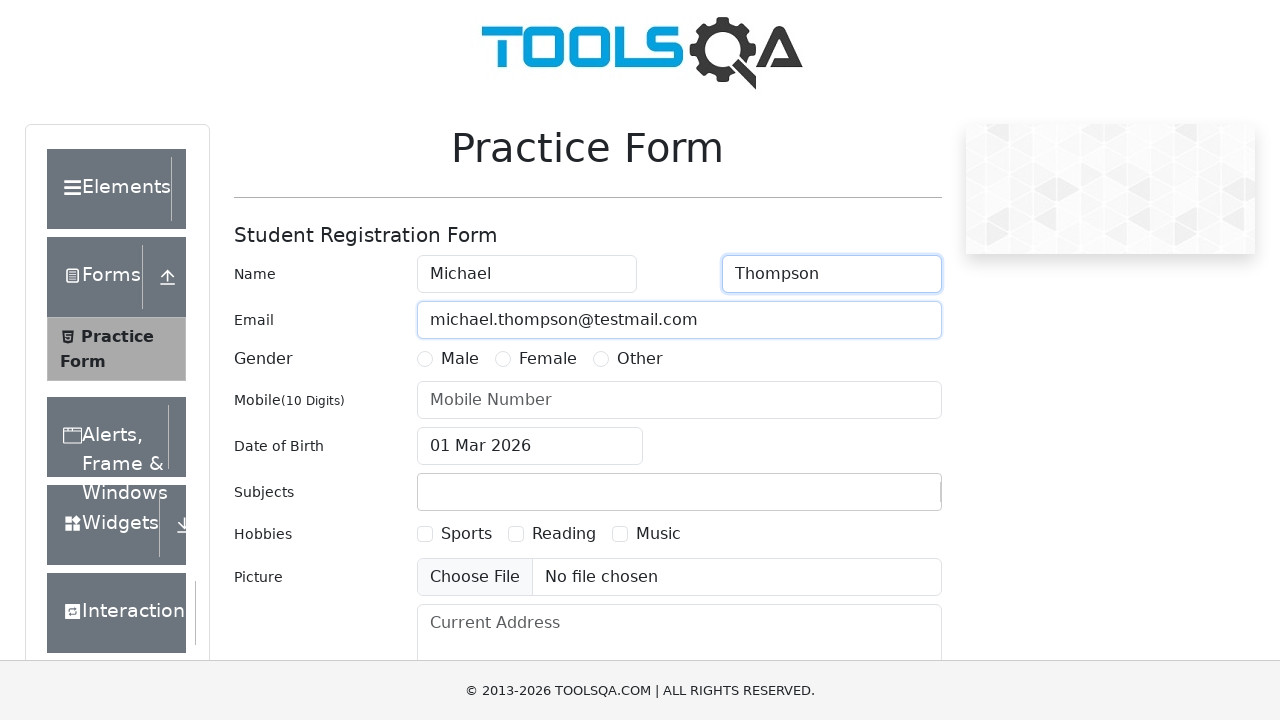

Selected Male gender option at (460, 359) on label[for='gender-radio-1']
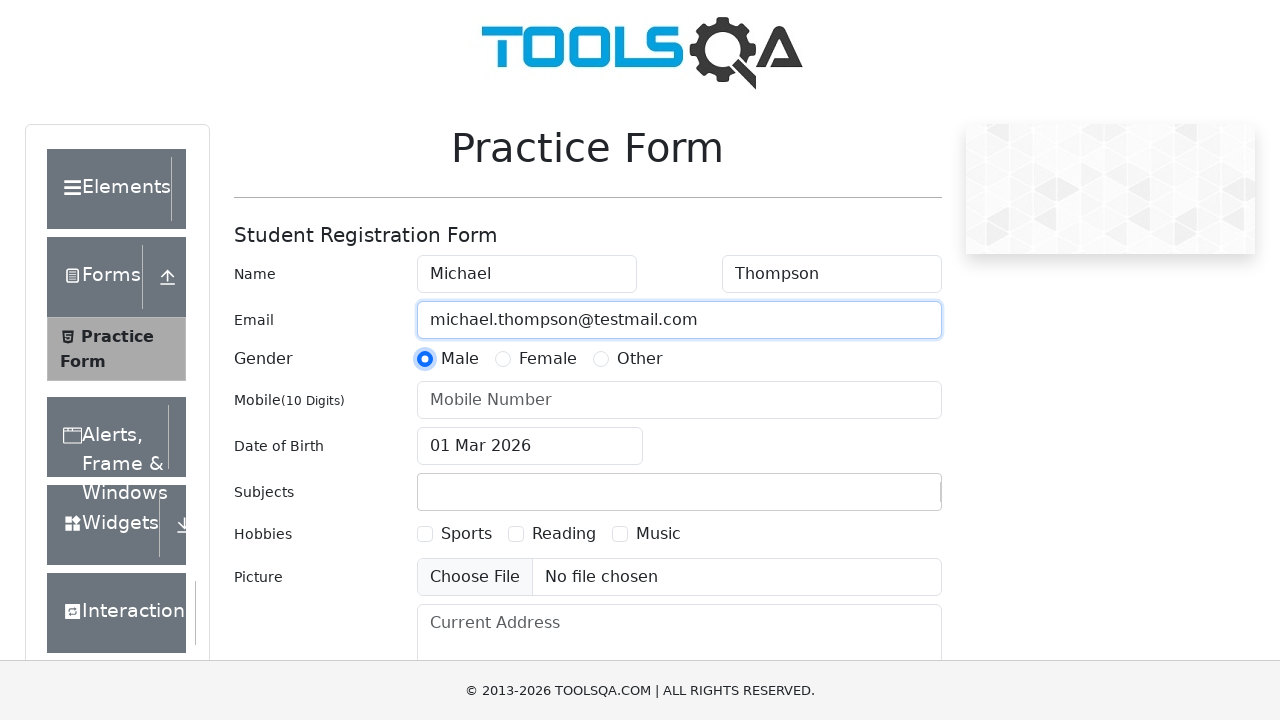

Filled mobile number field with '5551234567' on #userNumber
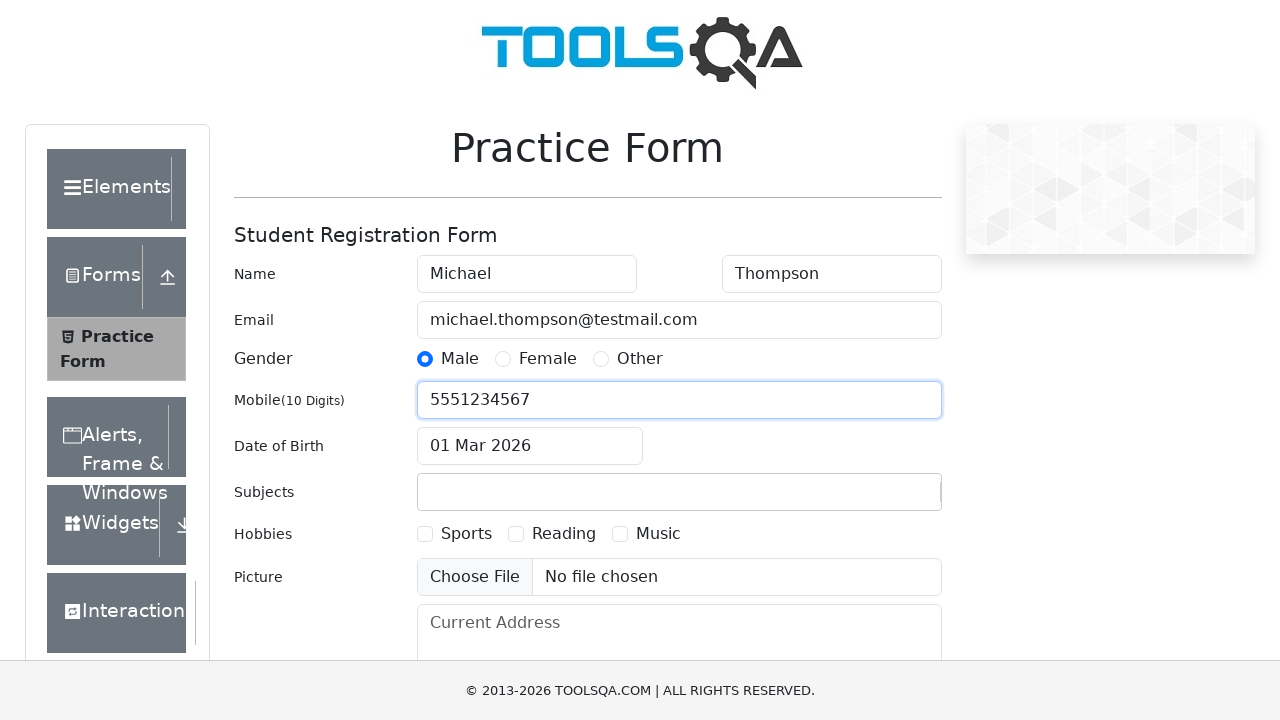

Clicked date of birth input field to open date picker at (530, 446) on #dateOfBirthInput
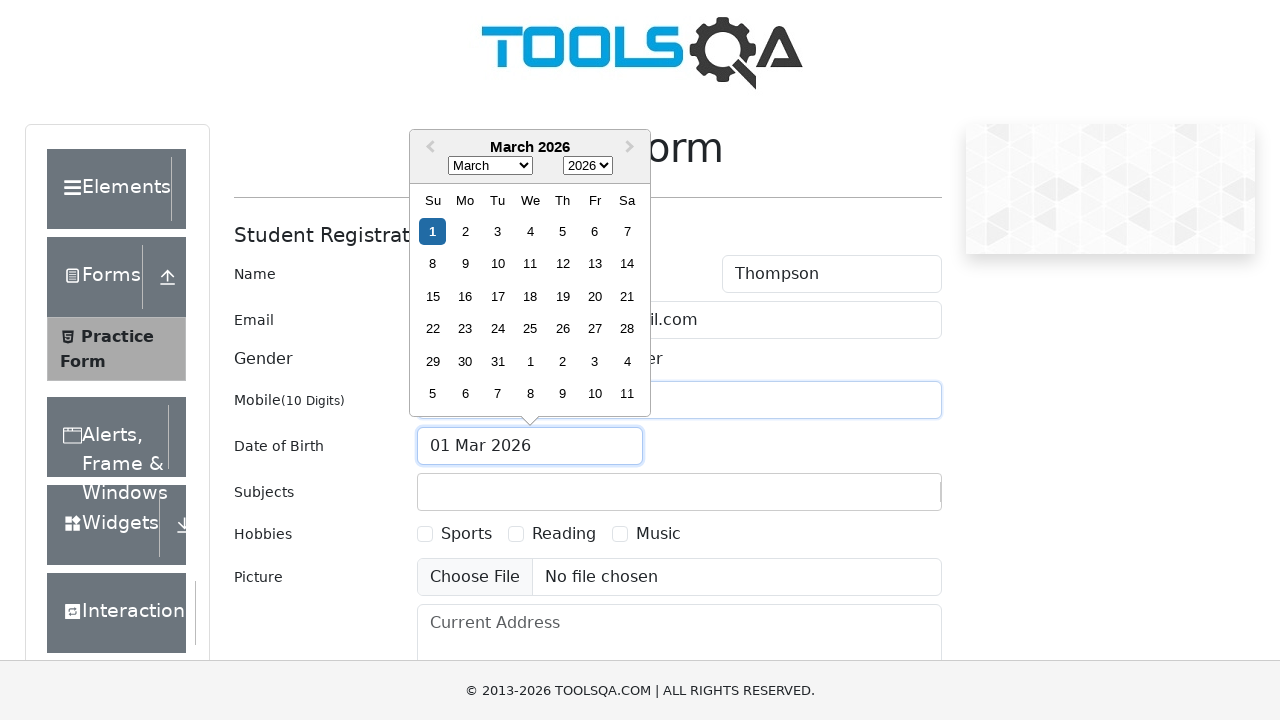

Selected June (month 5) from date picker month dropdown on .react-datepicker__month-select
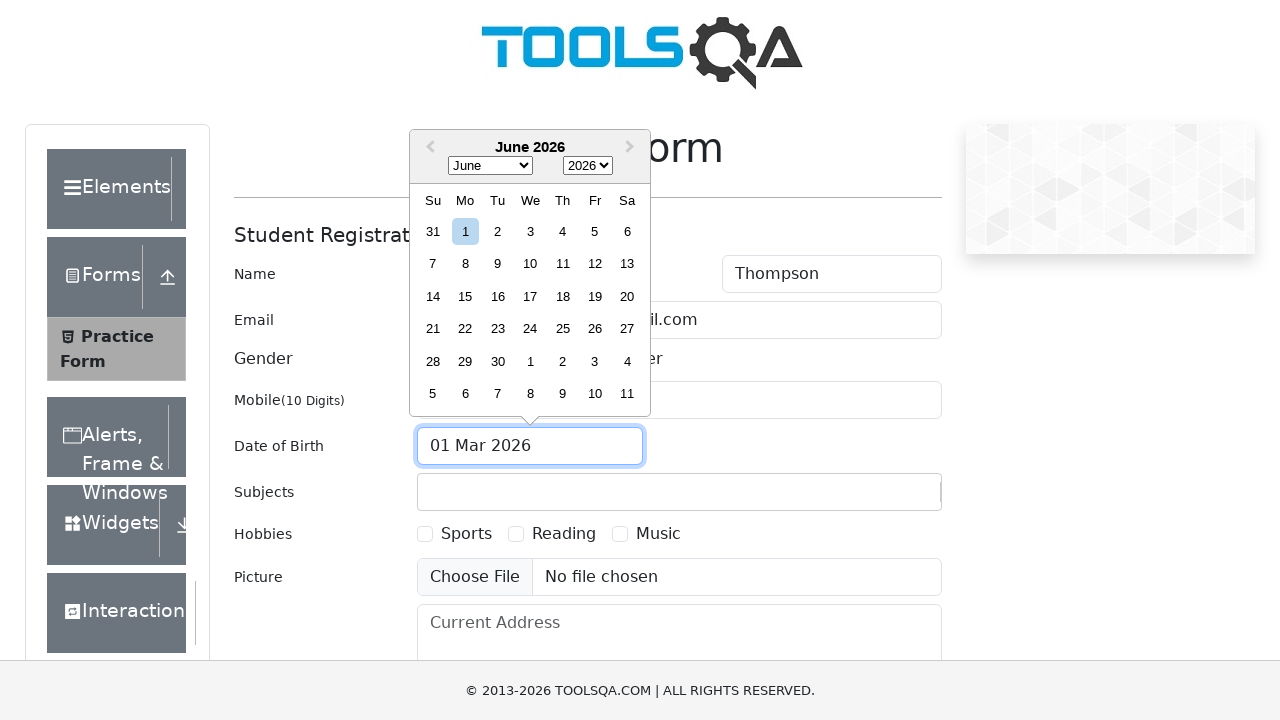

Selected year 1995 from date picker year dropdown on .react-datepicker__year-select
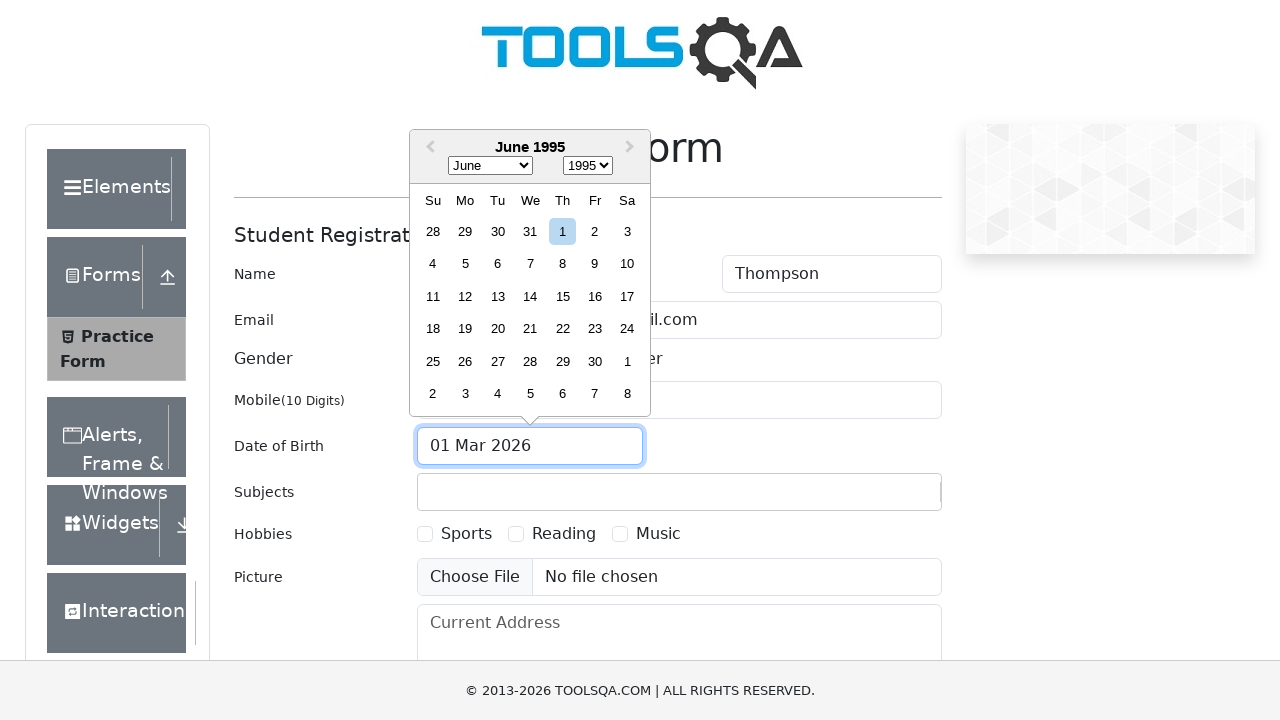

Selected day 15 from date picker calendar at (562, 296) on .react-datepicker__day--015:not(.react-datepicker__day--outside-month)
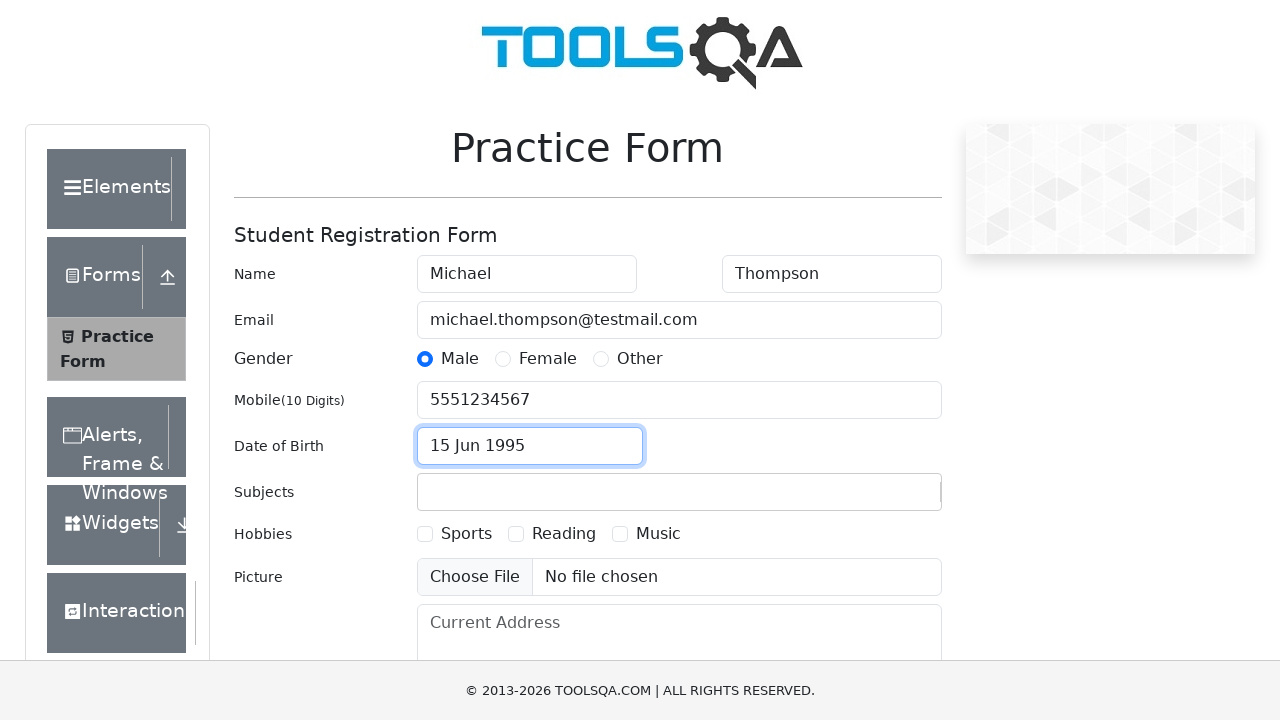

Clicked subjects input field at (430, 492) on #subjectsInput
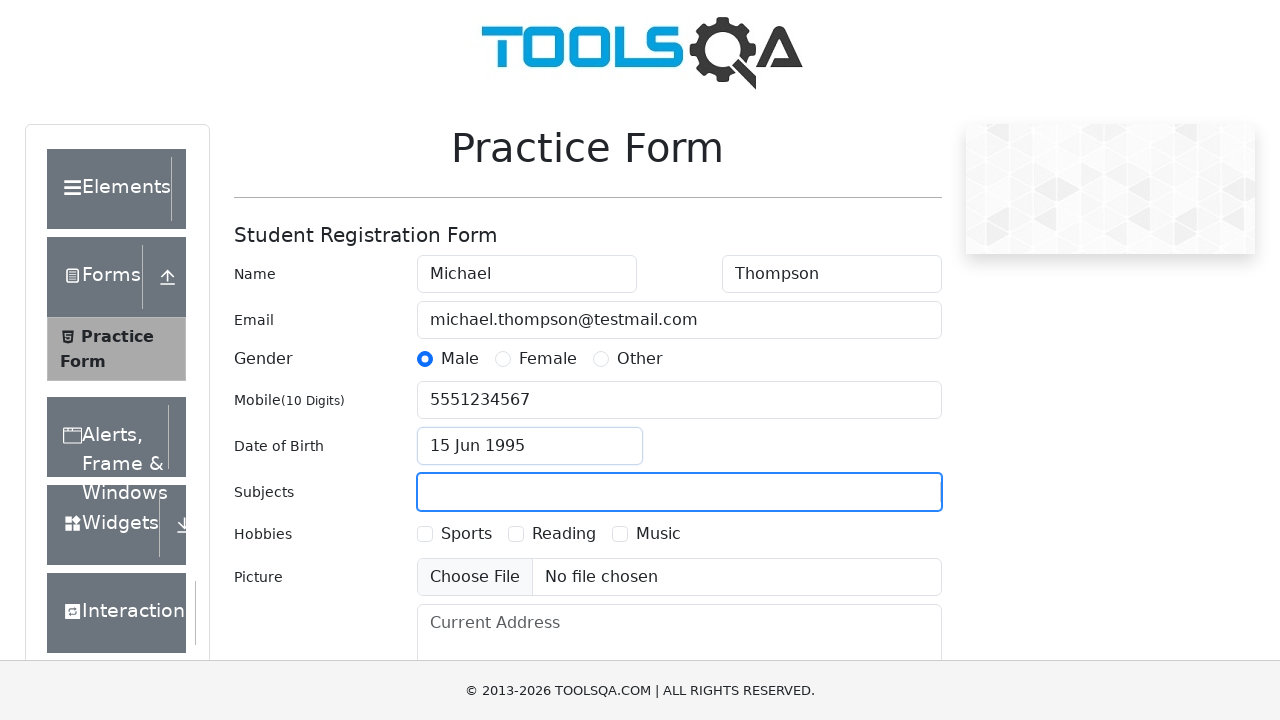

Typed 'Computer Science' in subjects field on #subjectsInput
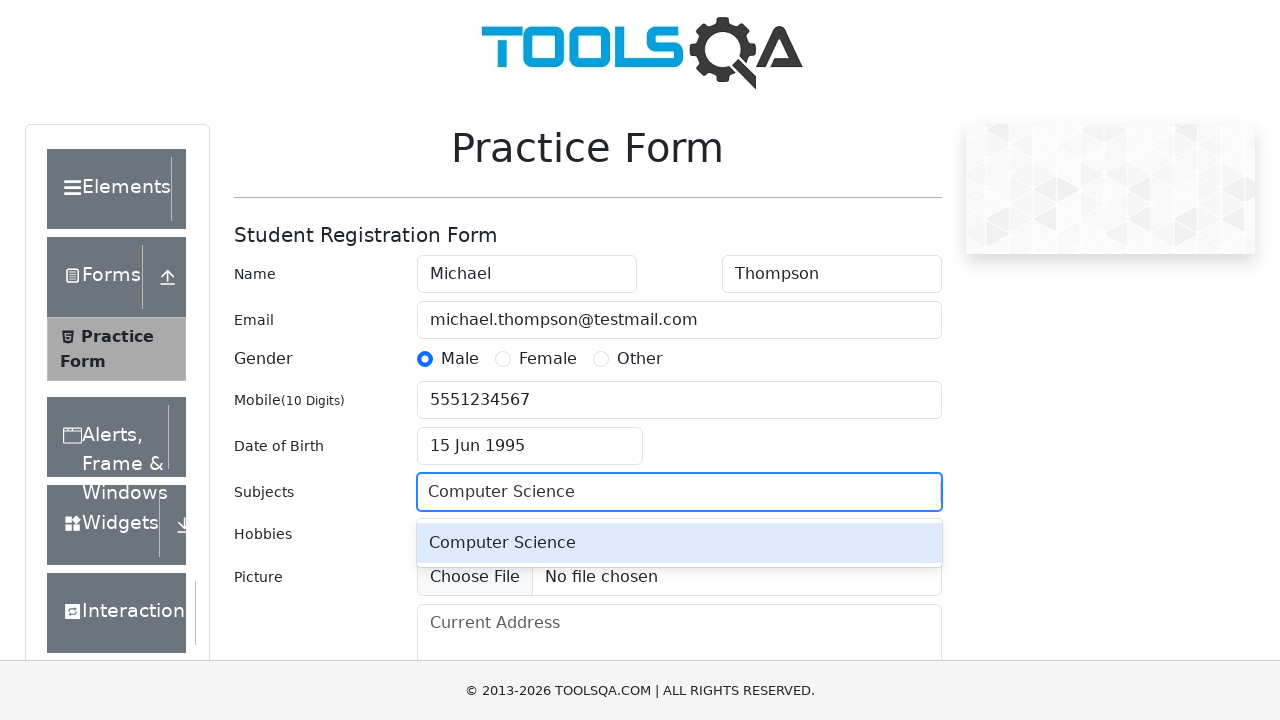

Pressed Enter to select Computer Science from autocomplete on #subjectsInput
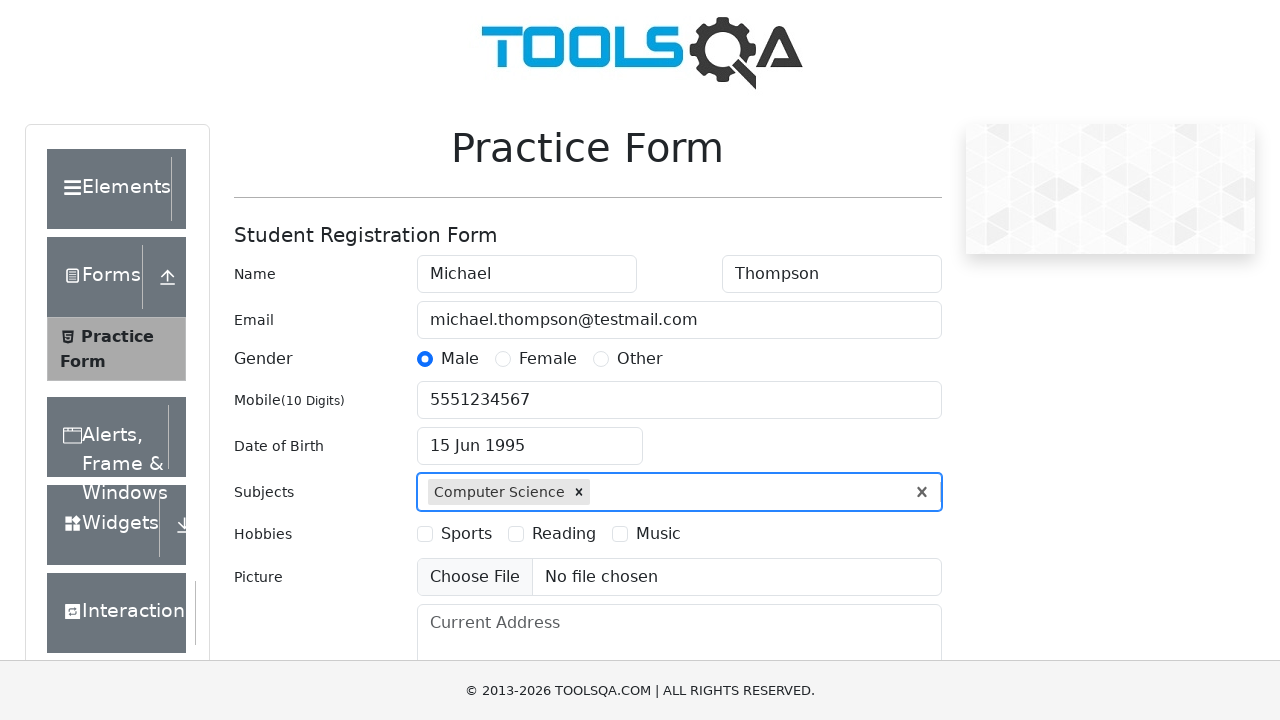

Filled current address field with '123 Oak Street, Suite 456, Springfield, IL 62701' on #currentAddress
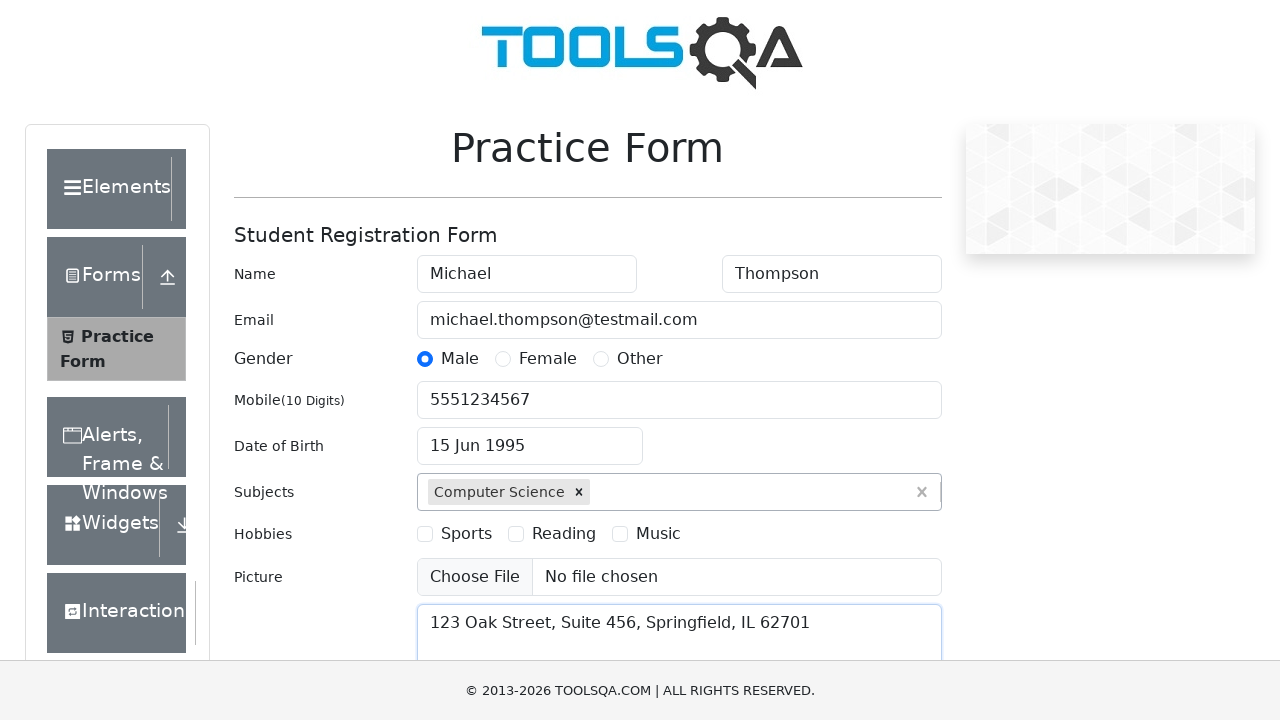

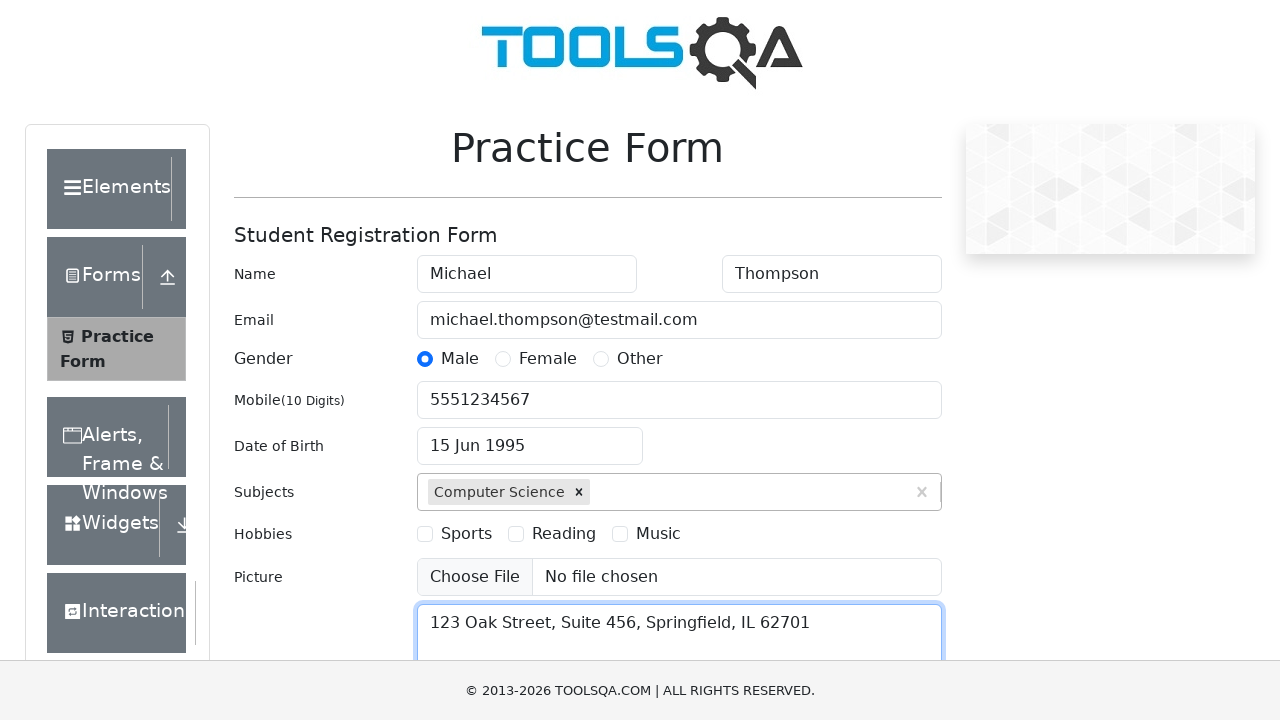